Tests Gmail's email input field by verifying its display state, enabled state, placeholder text, and ability to accept text input

Starting URL: http://gmail.com

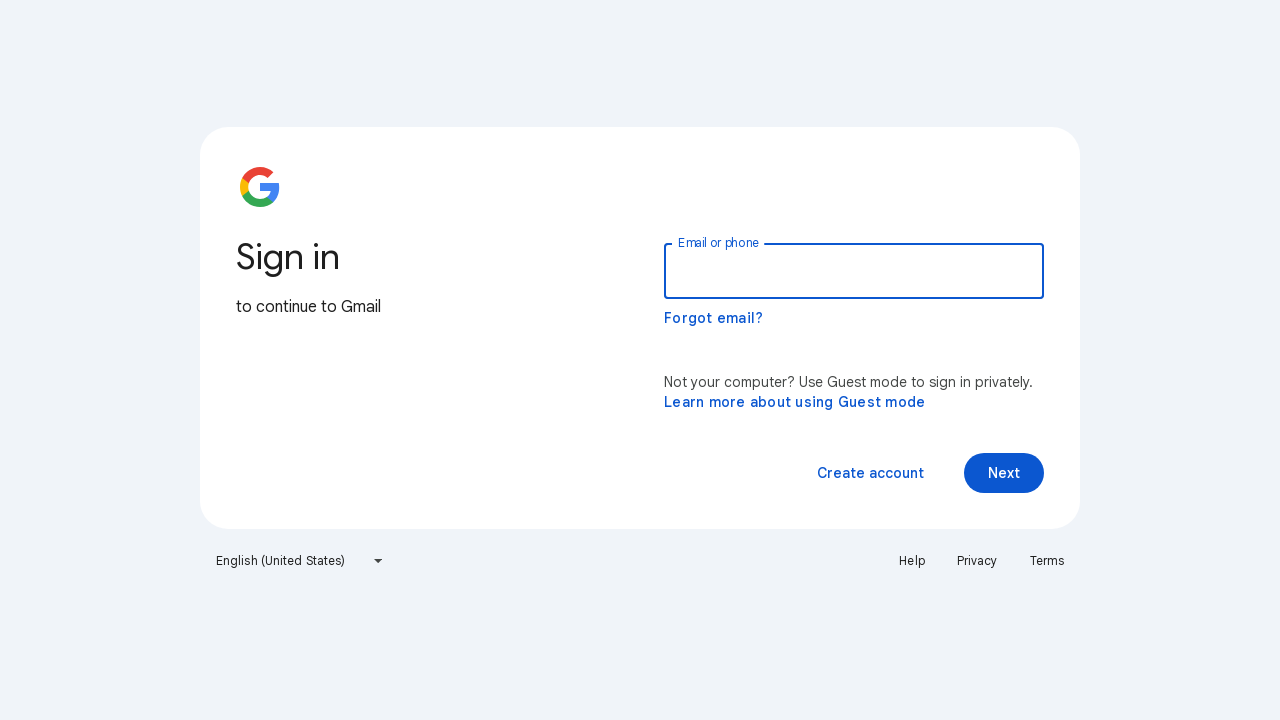

Located the email input field with ID 'identifierId'
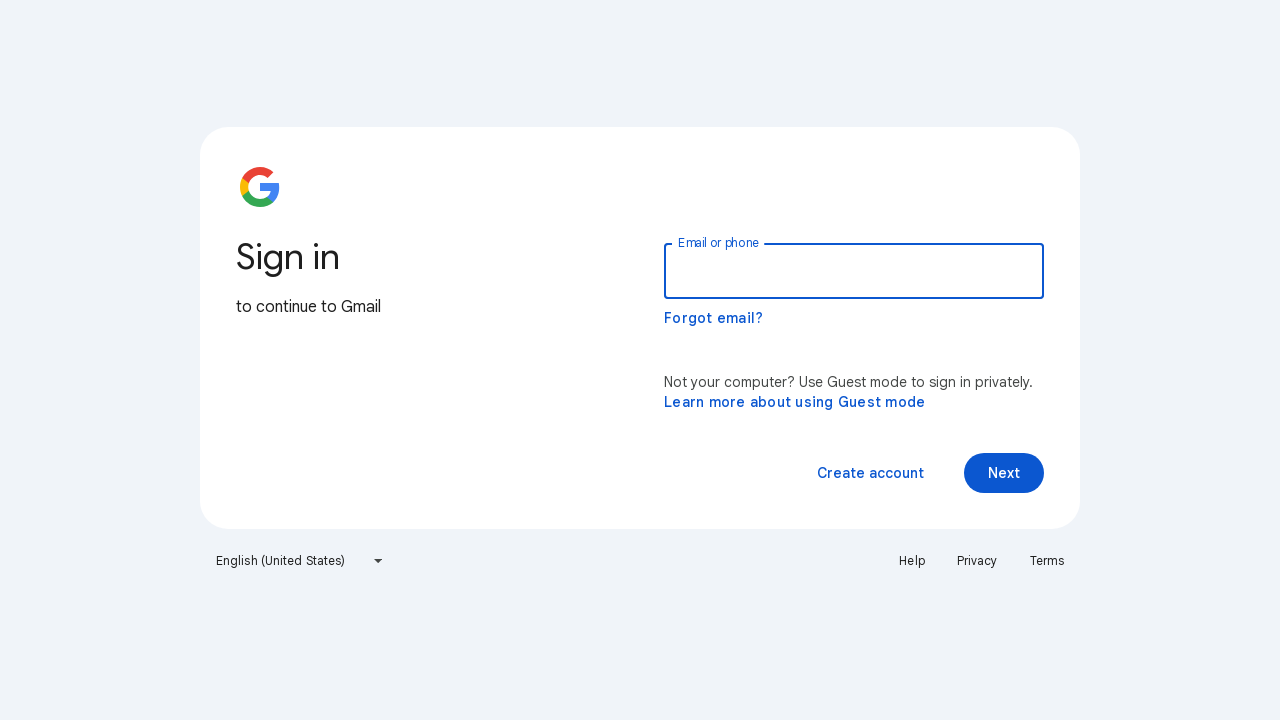

Verified input box is visible
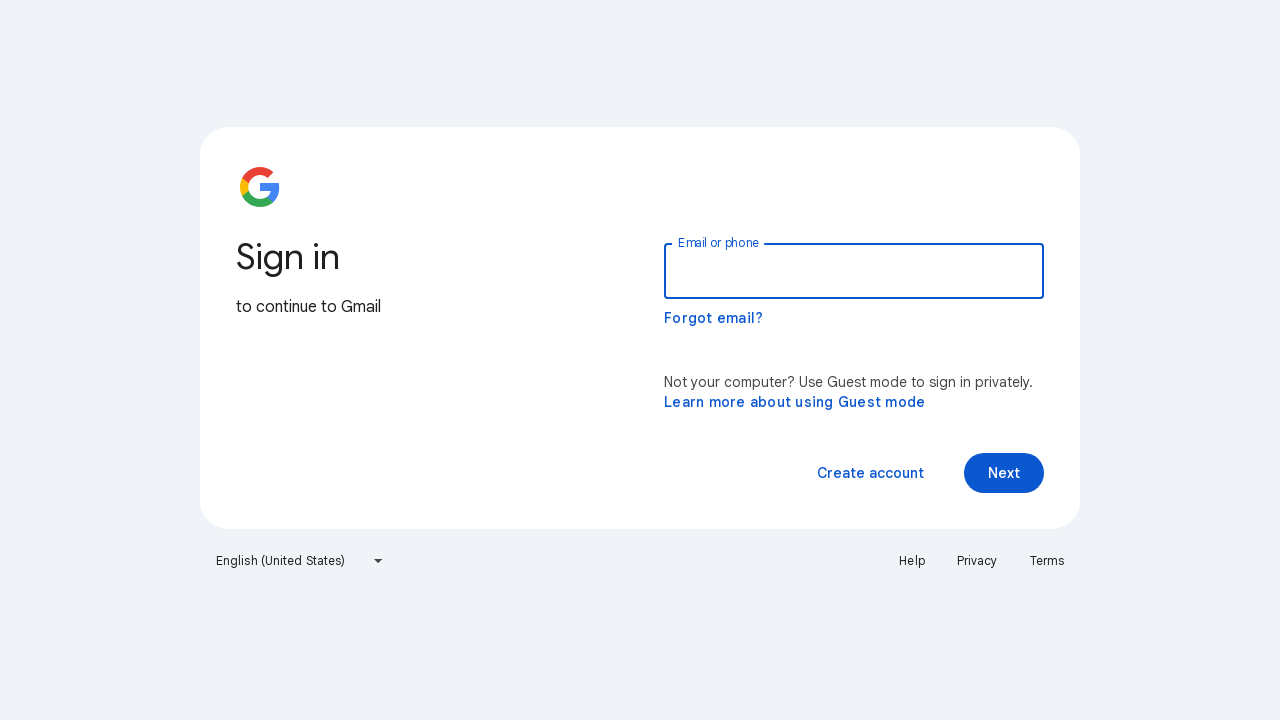

Verified input box is enabled
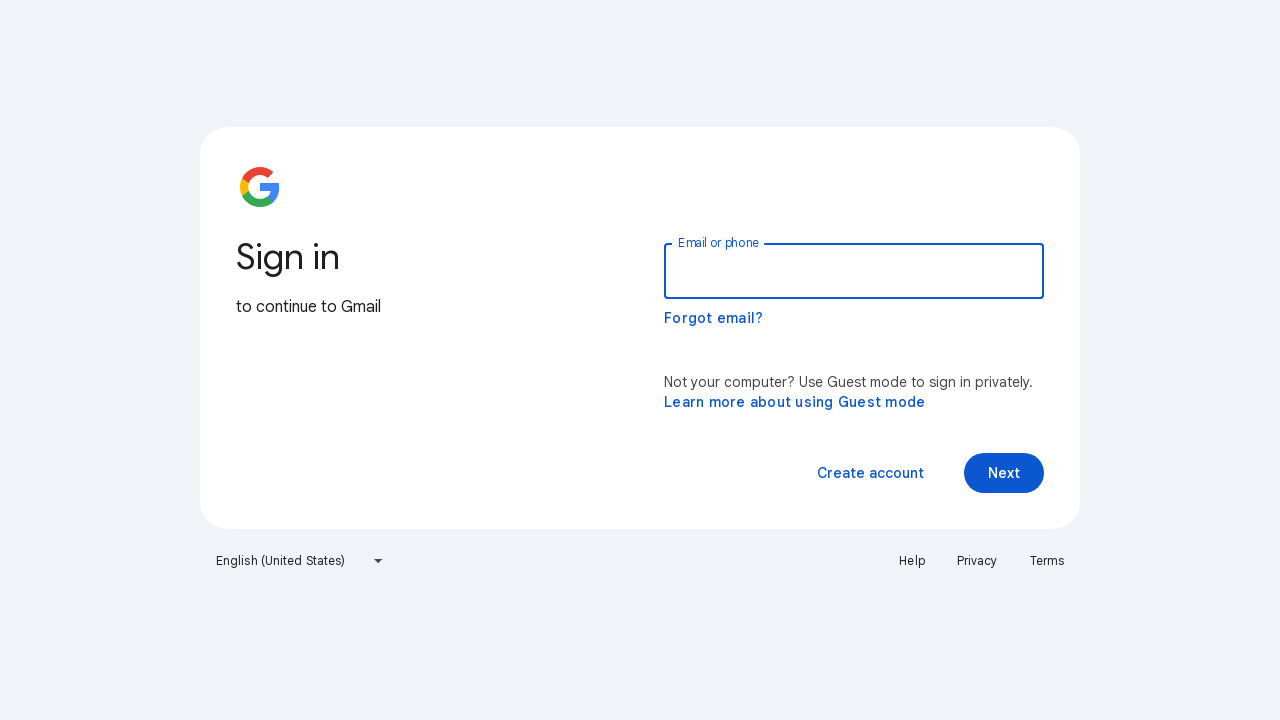

Retrieved aria-label attribute from input box
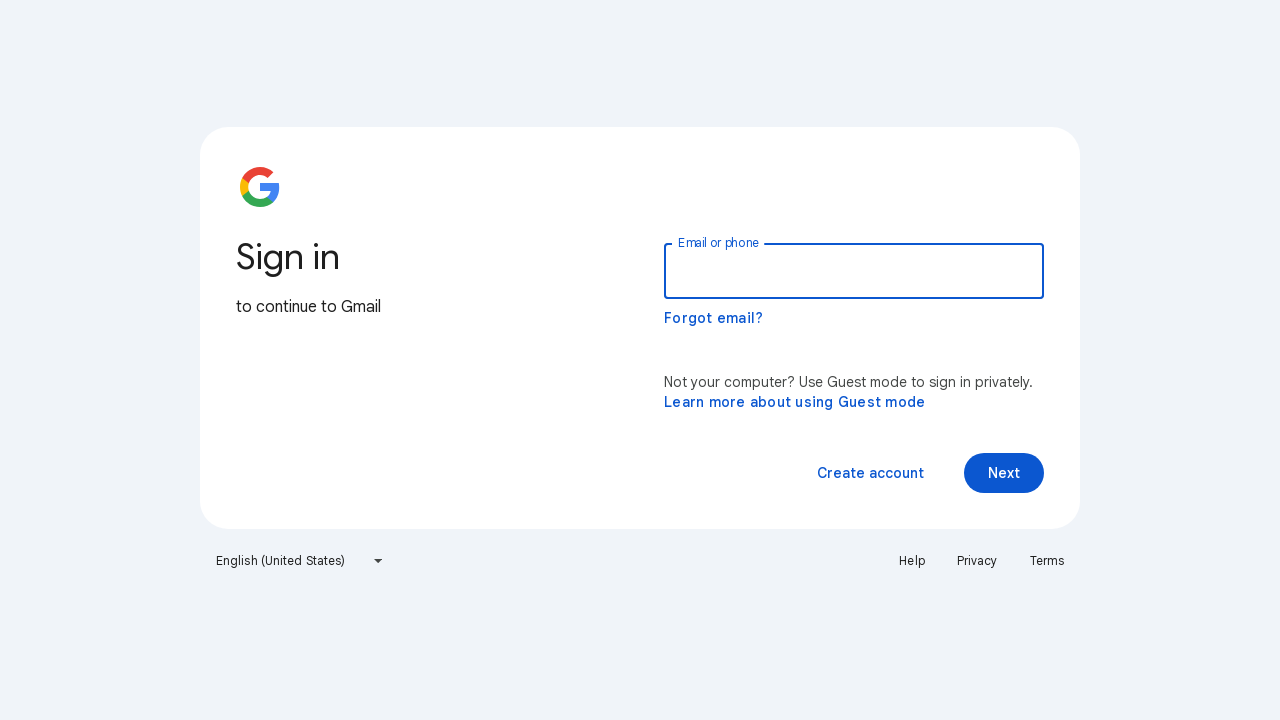

Verified aria-label is 'Email or phone'
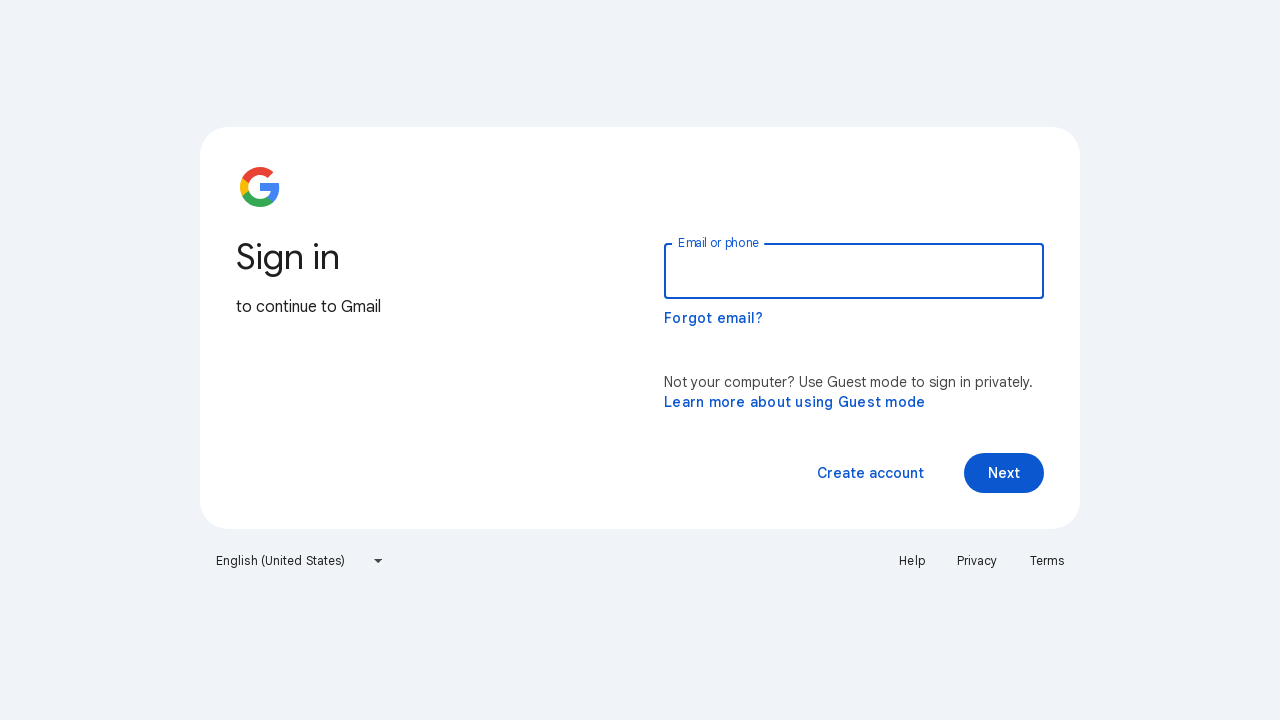

Filled input box with test data 'RBG' on input#identifierId
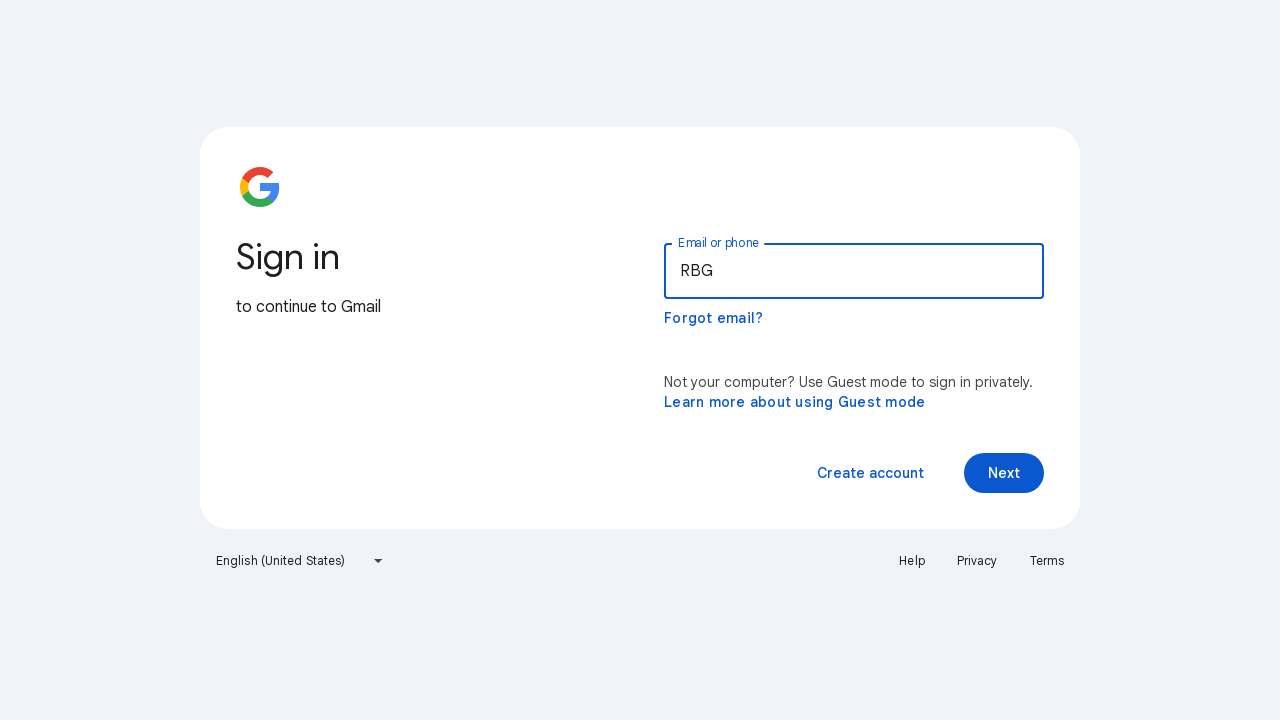

Retrieved current input value from email field
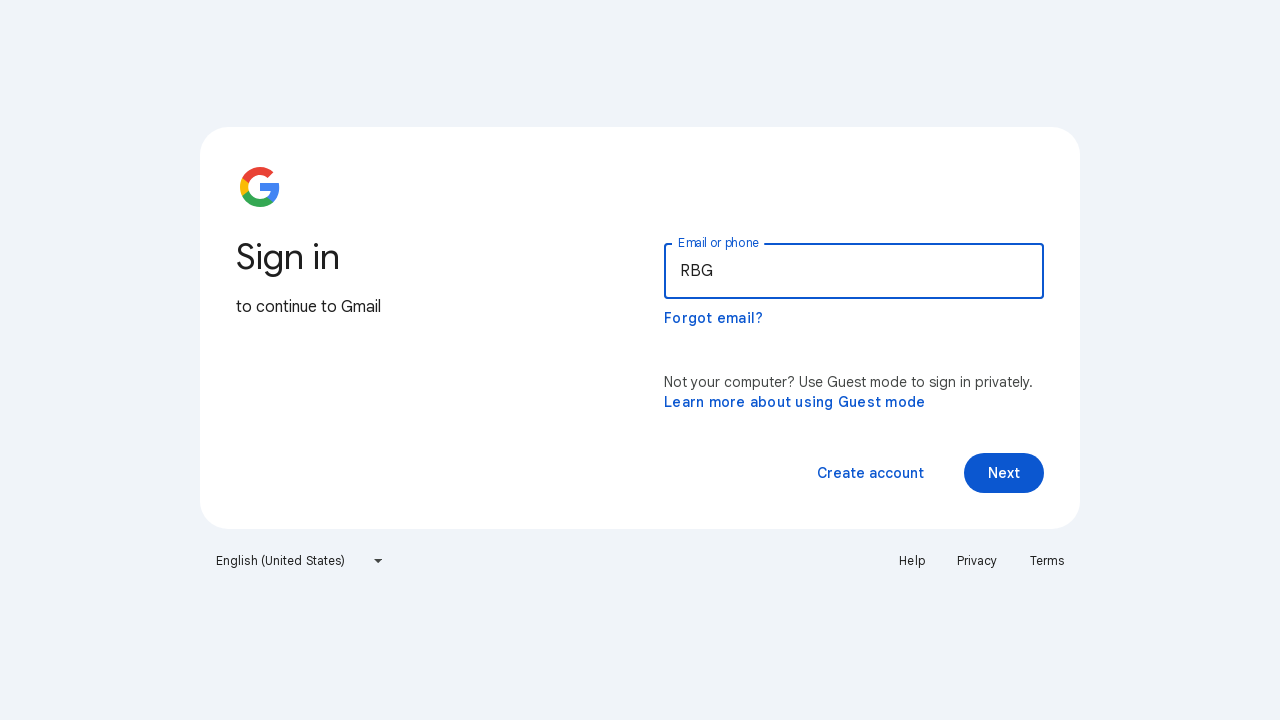

Verified input value is 'RBG'
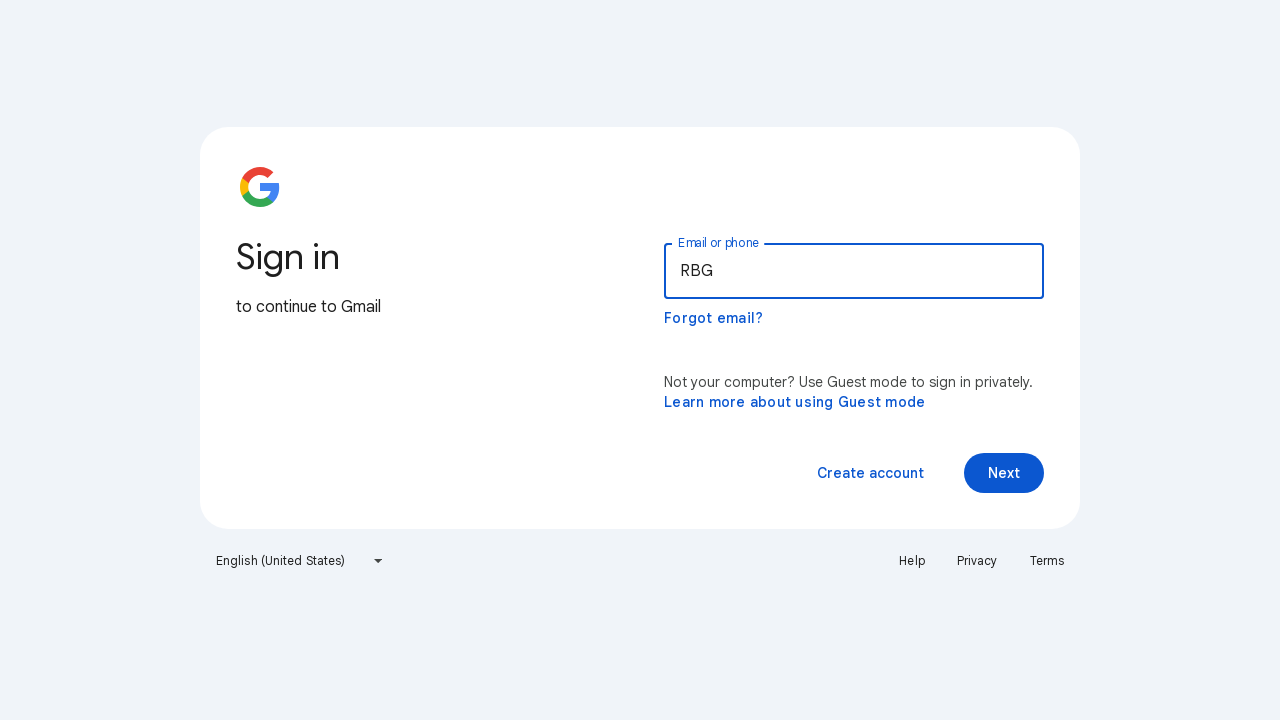

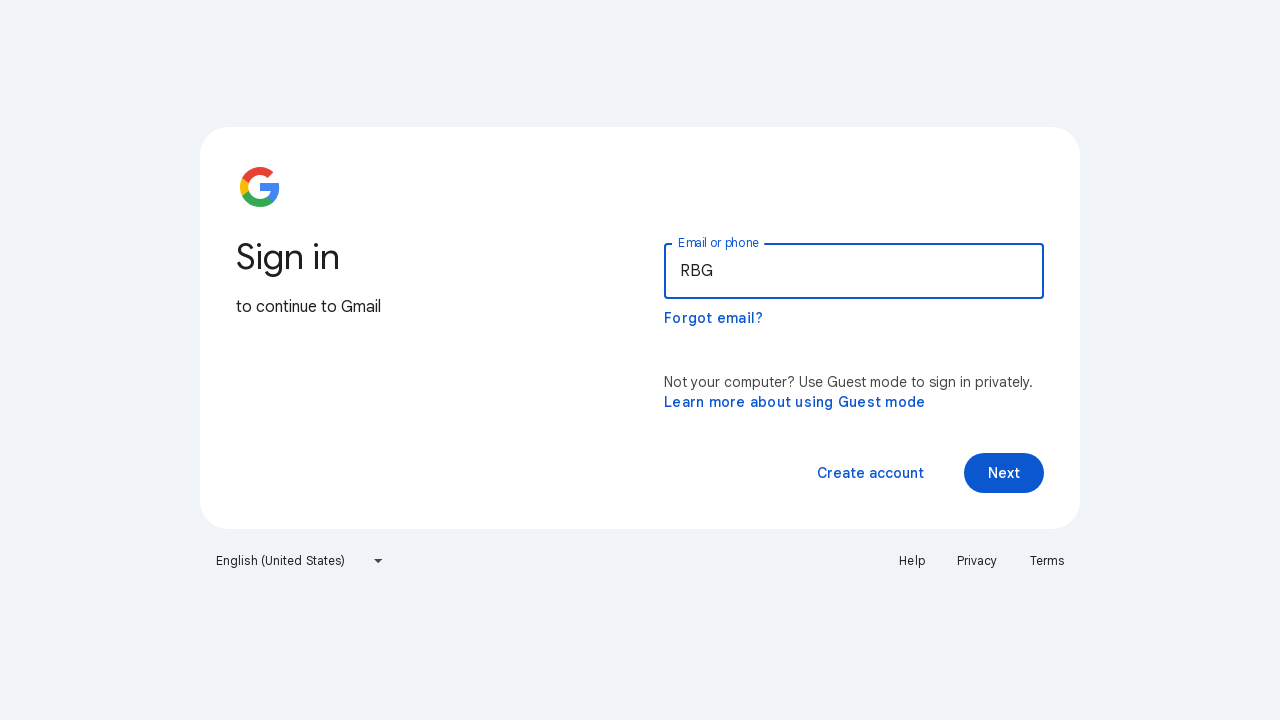